Tests WebGL canvas interaction by moving the mouse to different positions on a canvas element to trigger picking/hover effects on a WebGL demo page.

Starting URL: https://webglfundamentals.org/webgl/webgl-picking-w-gpu.html

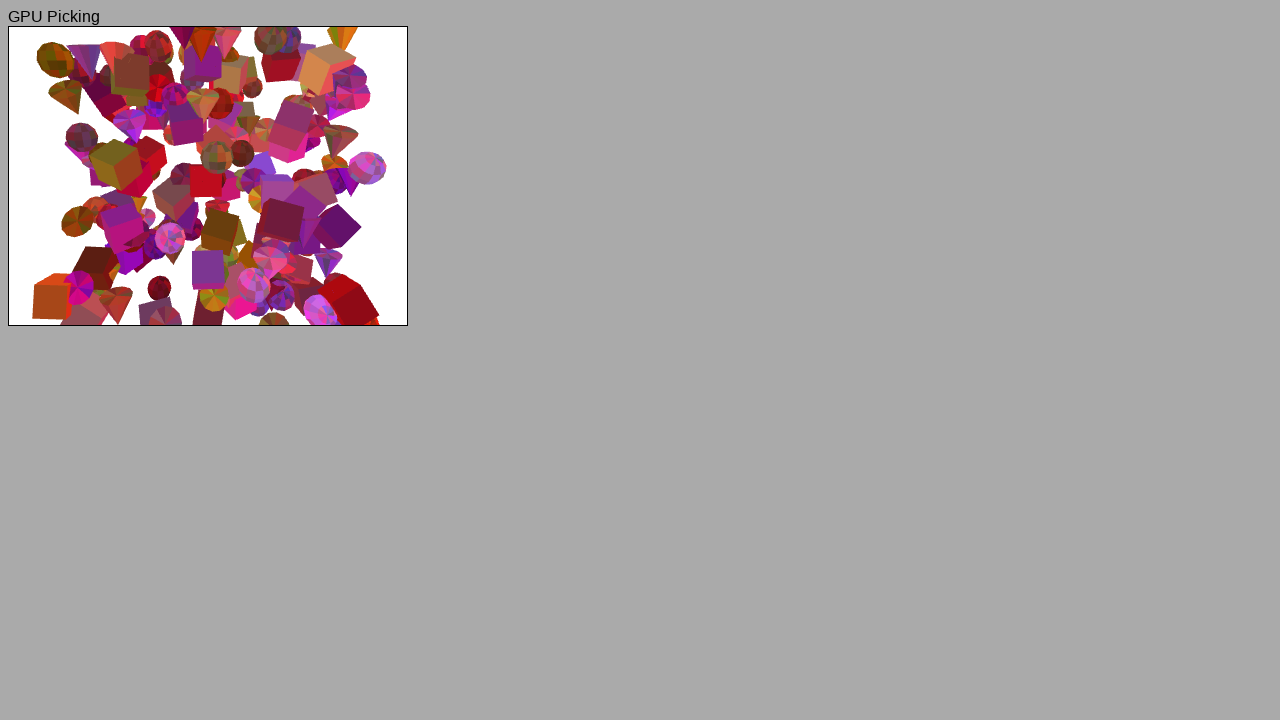

Canvas element became visible
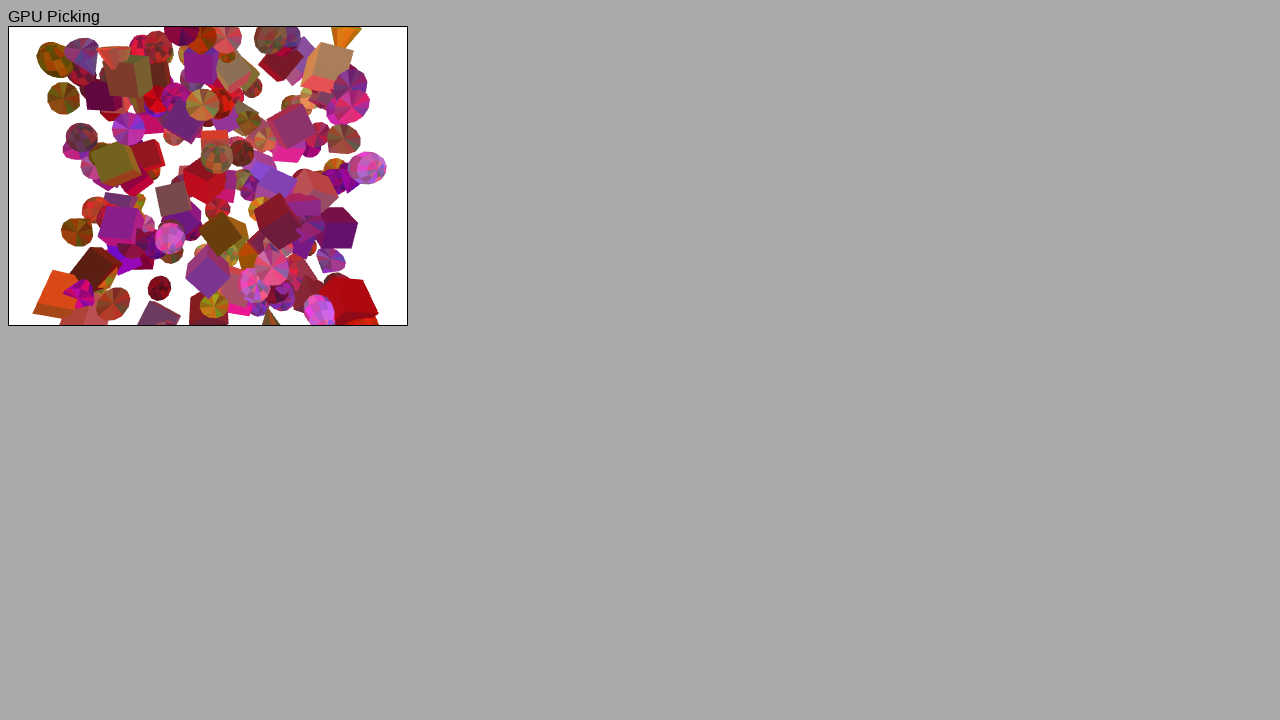

Waited for WebGL content to load
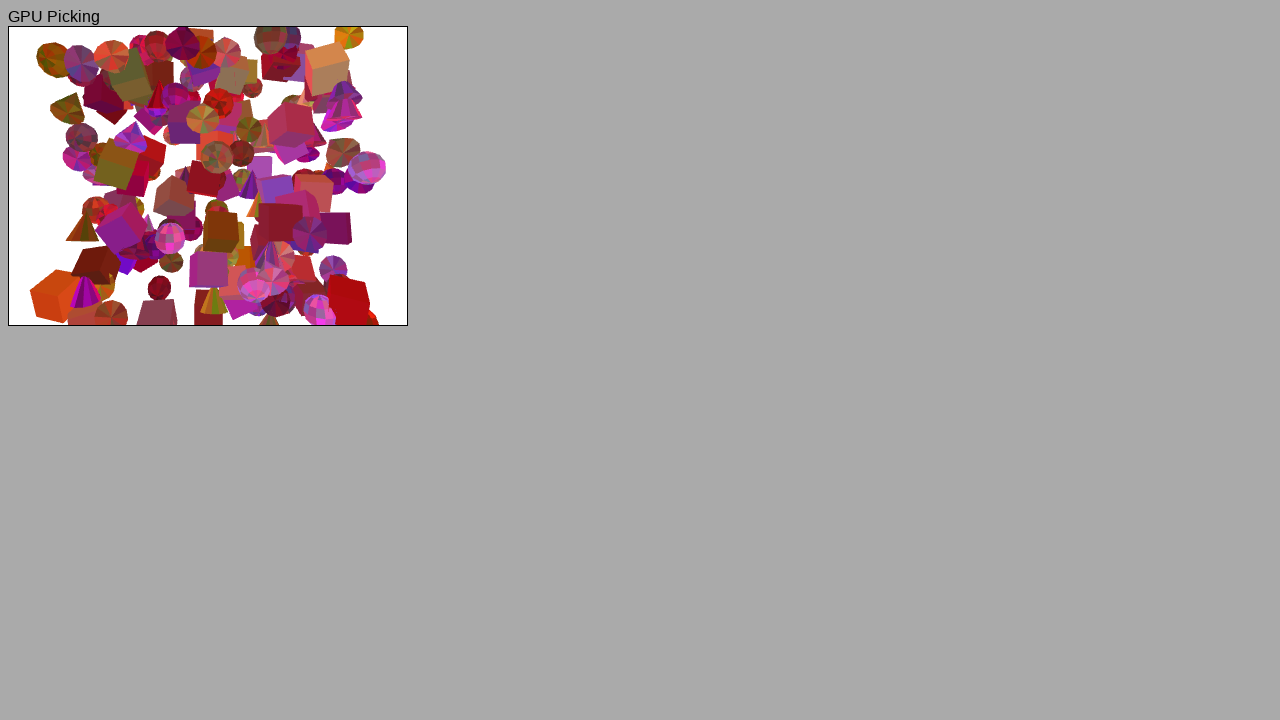

Retrieved canvas bounding box and calculated center position
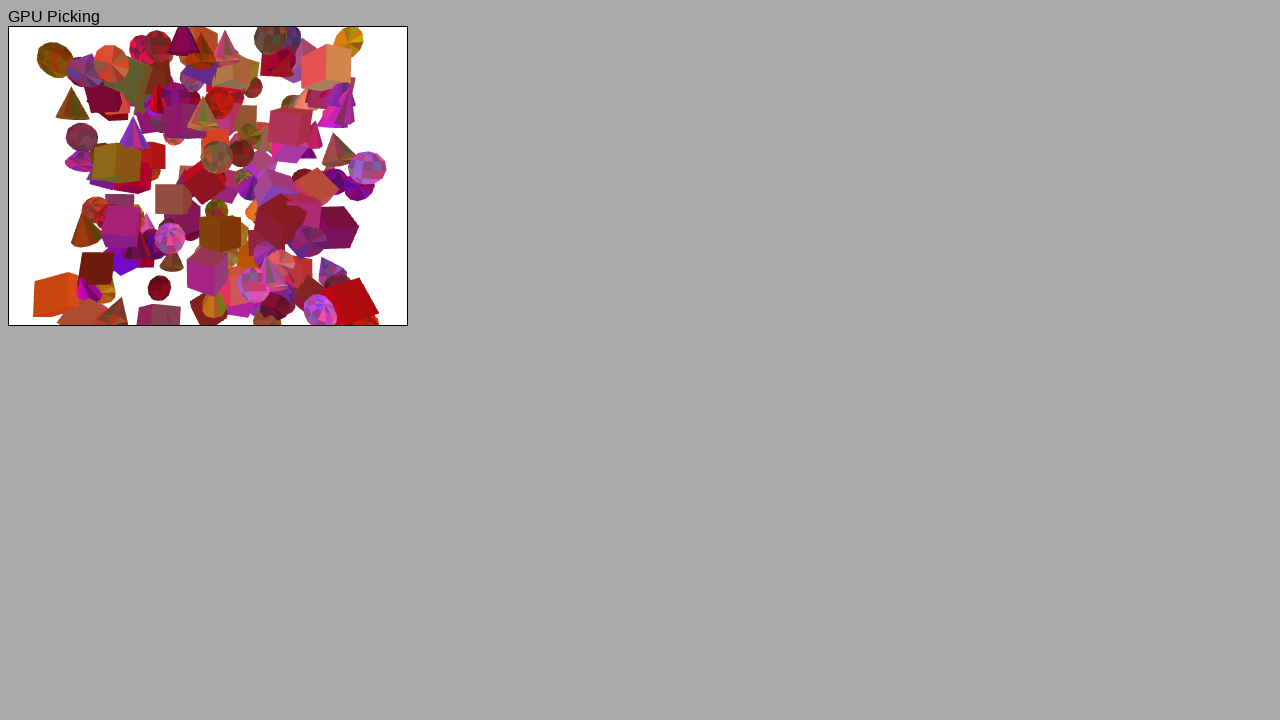

Moved mouse to offset position (-100, -75) from canvas center to trigger WebGL picking effect at (108, 101)
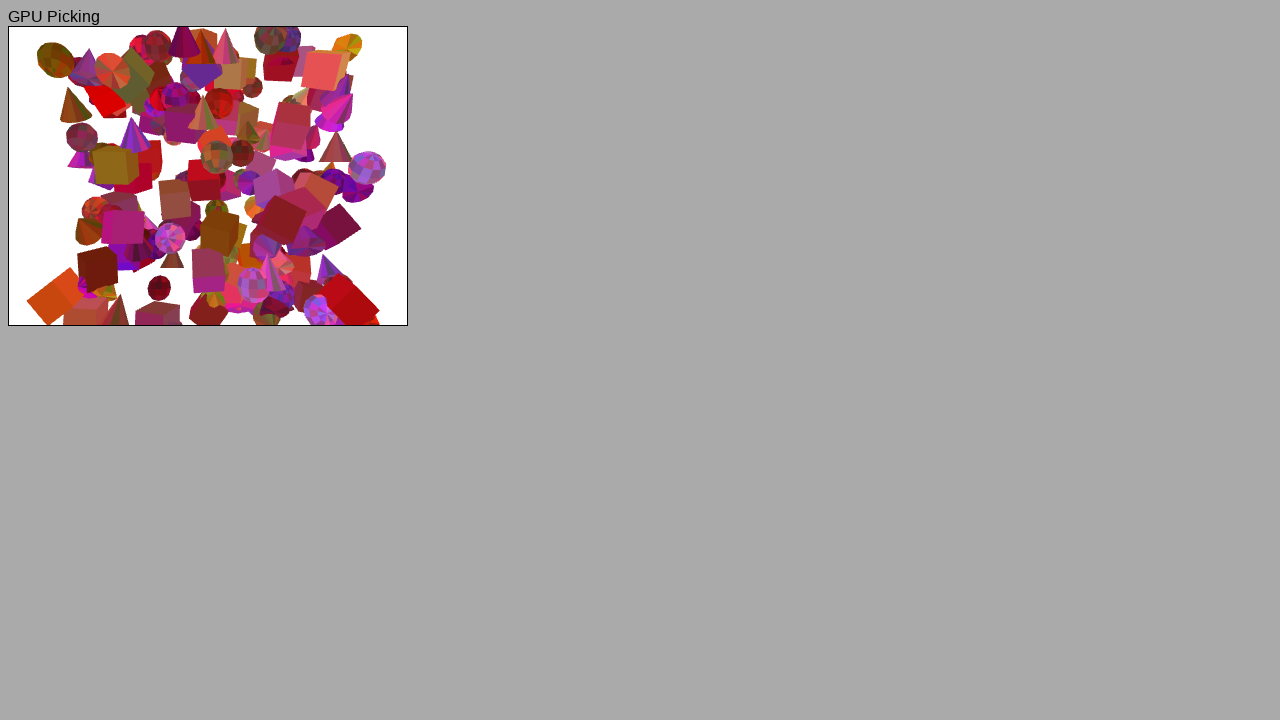

Waited 3 seconds to observe hover effect at offset position
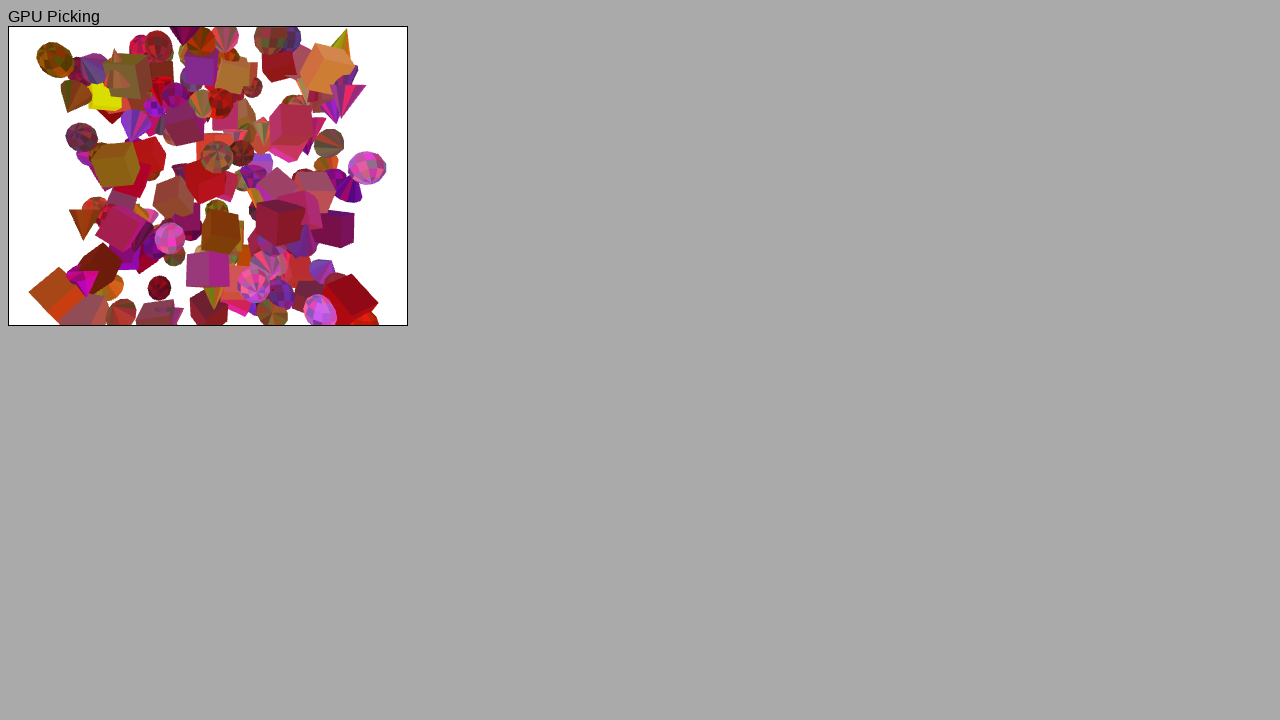

Moved mouse to center of canvas at (208, 176)
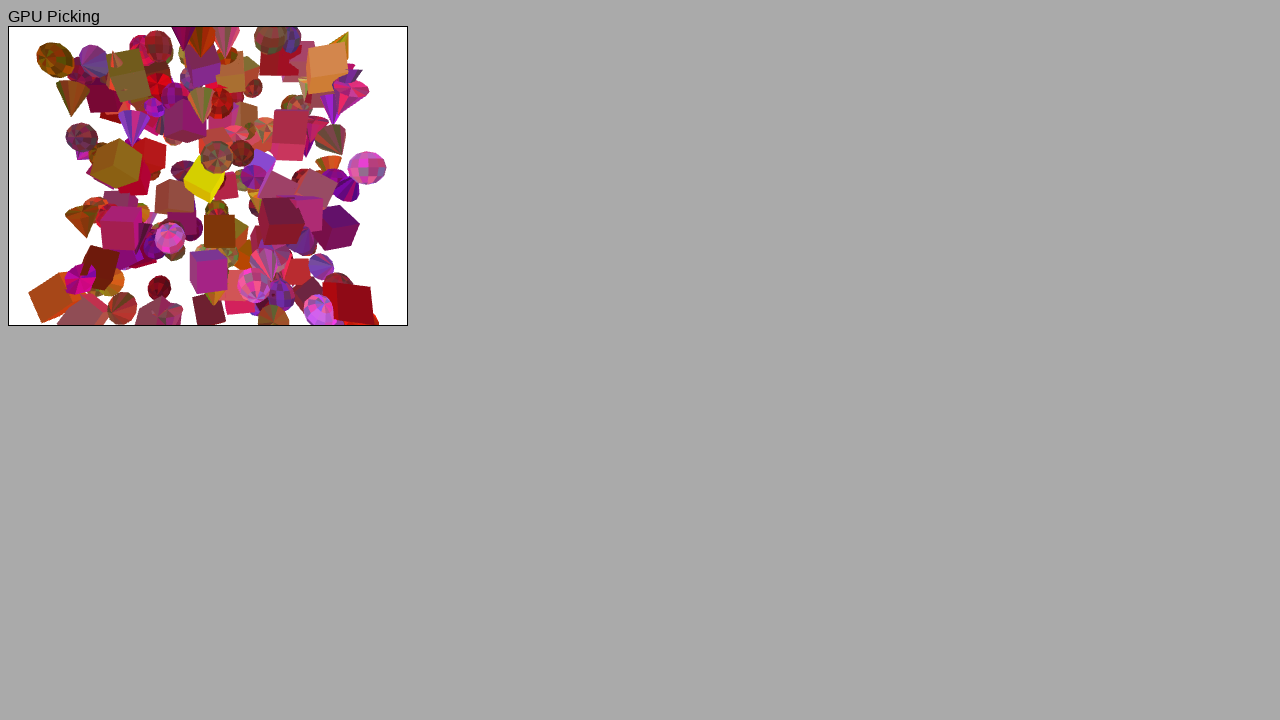

Waited 2 seconds to observe hover effect at canvas center
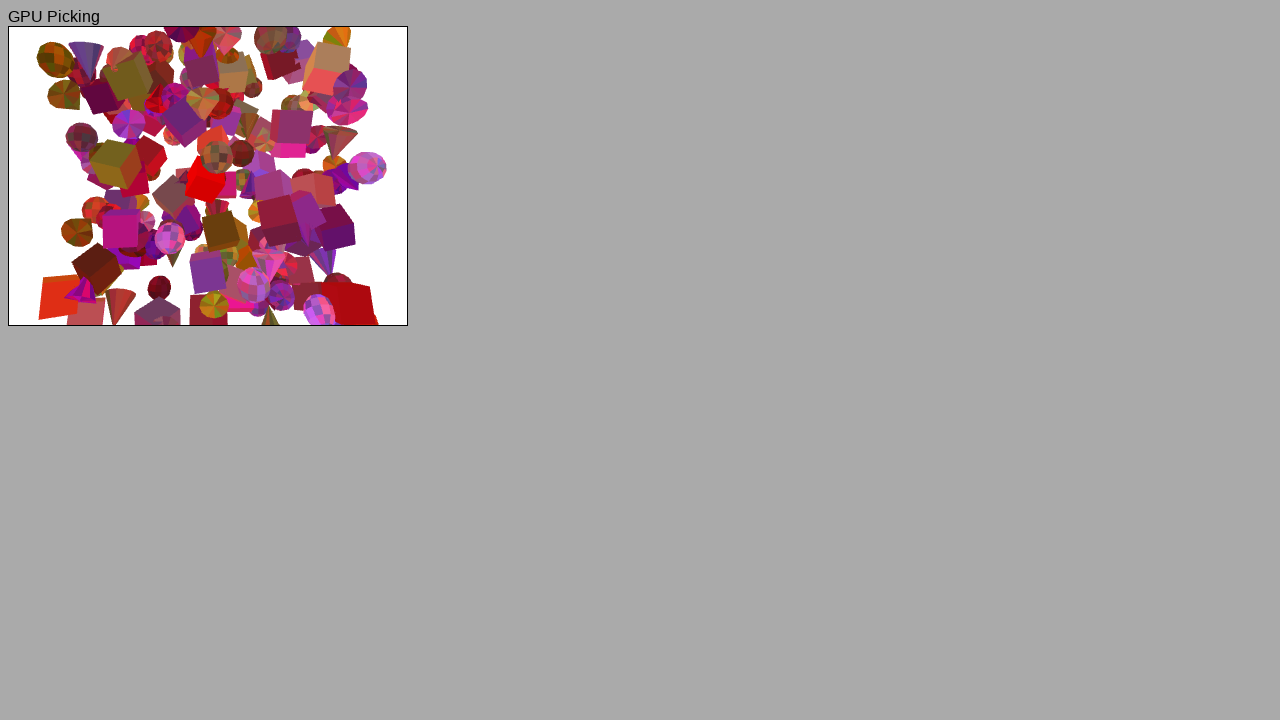

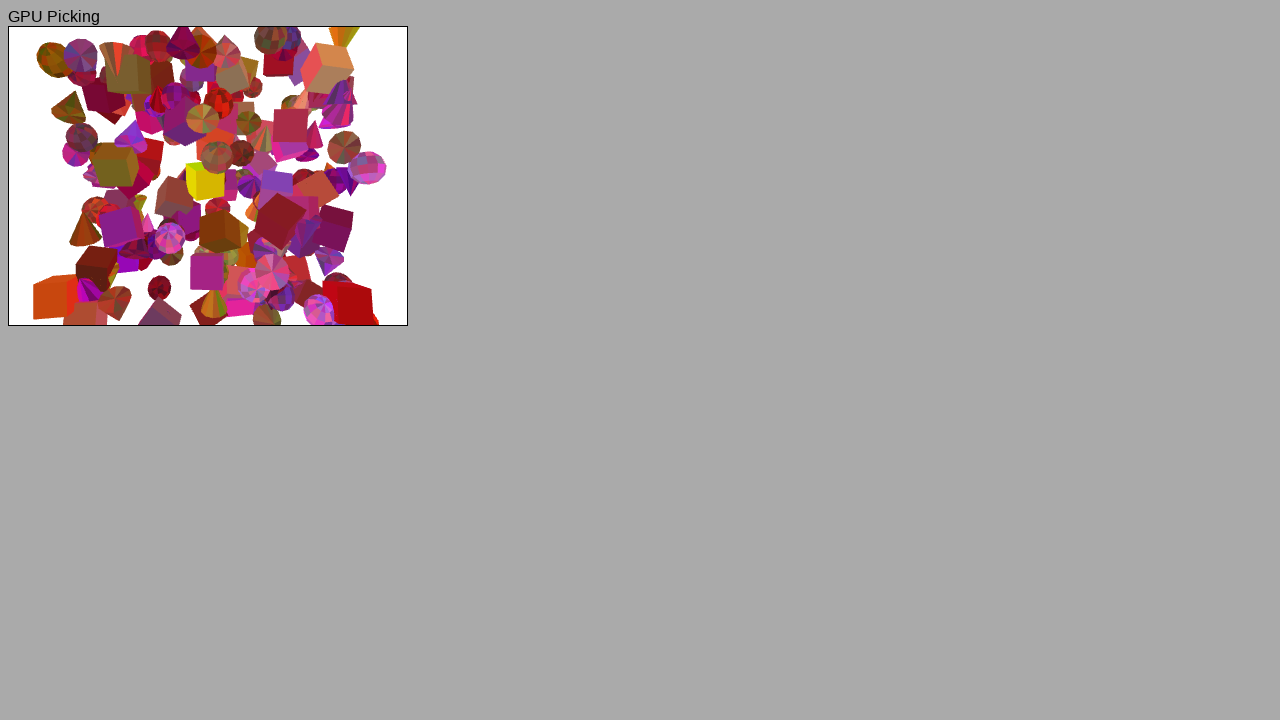